Tests dynamic controls page by clicking Remove button, verifying "It's gone!" message appears, then clicking Add button and verifying "It's back!" message appears using implicit wait approach.

Starting URL: https://the-internet.herokuapp.com/dynamic_controls

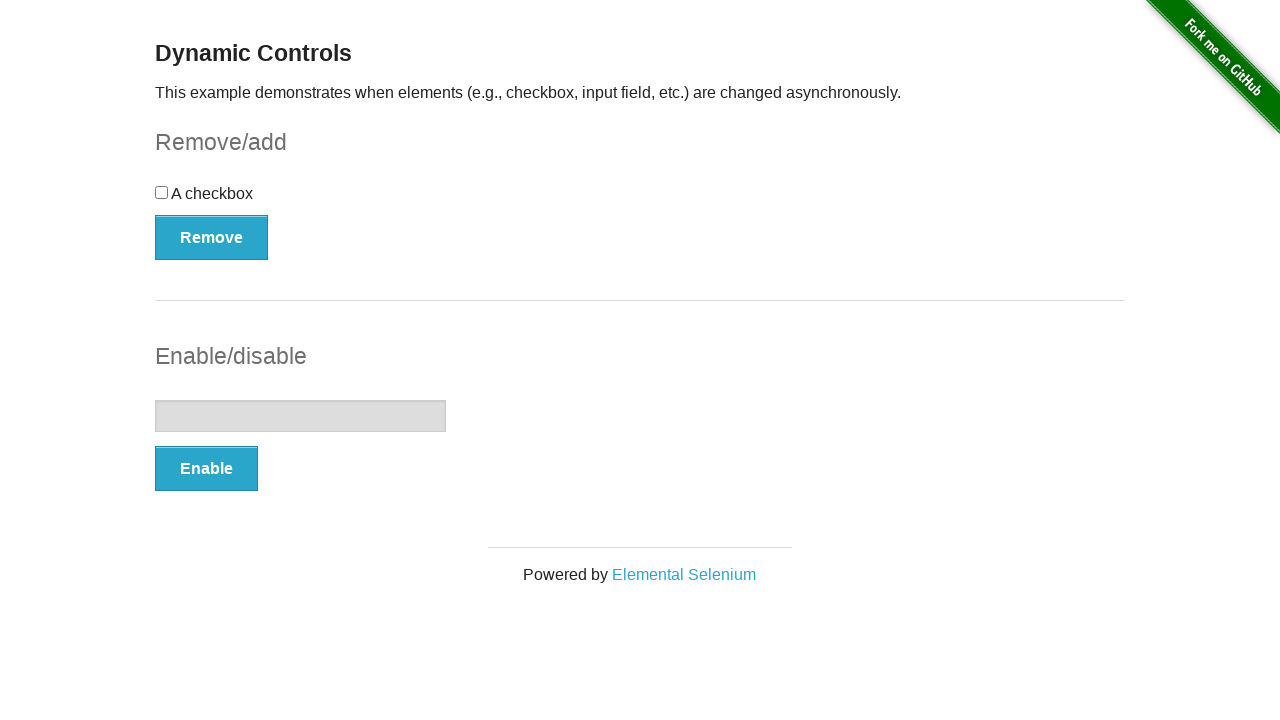

Clicked Remove button at (212, 237) on xpath=//*[text()='Remove']
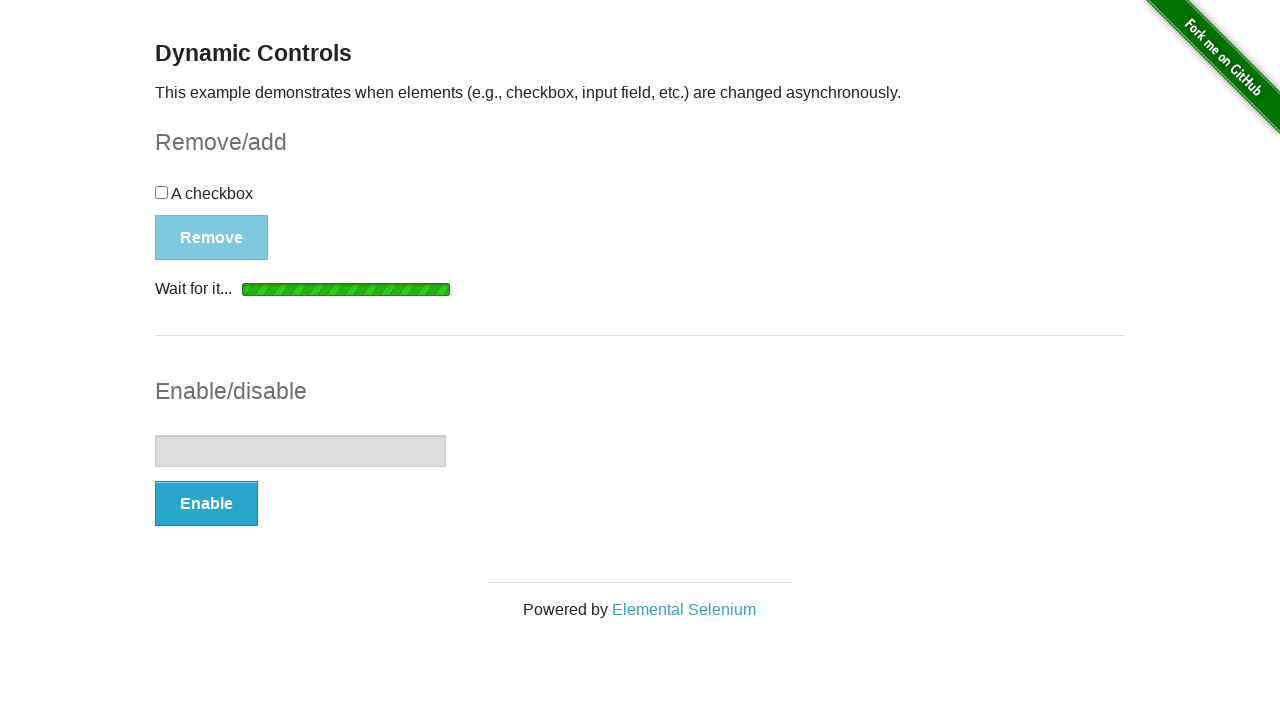

Waited for message element to appear
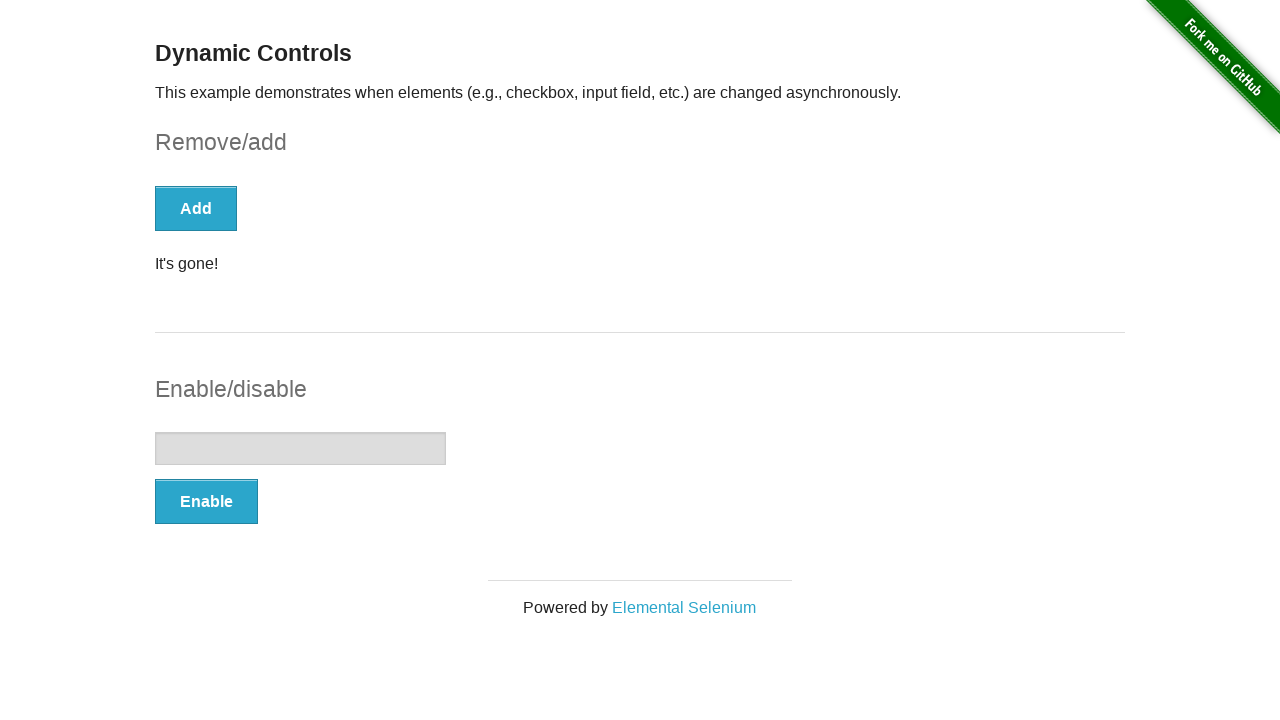

Located message element
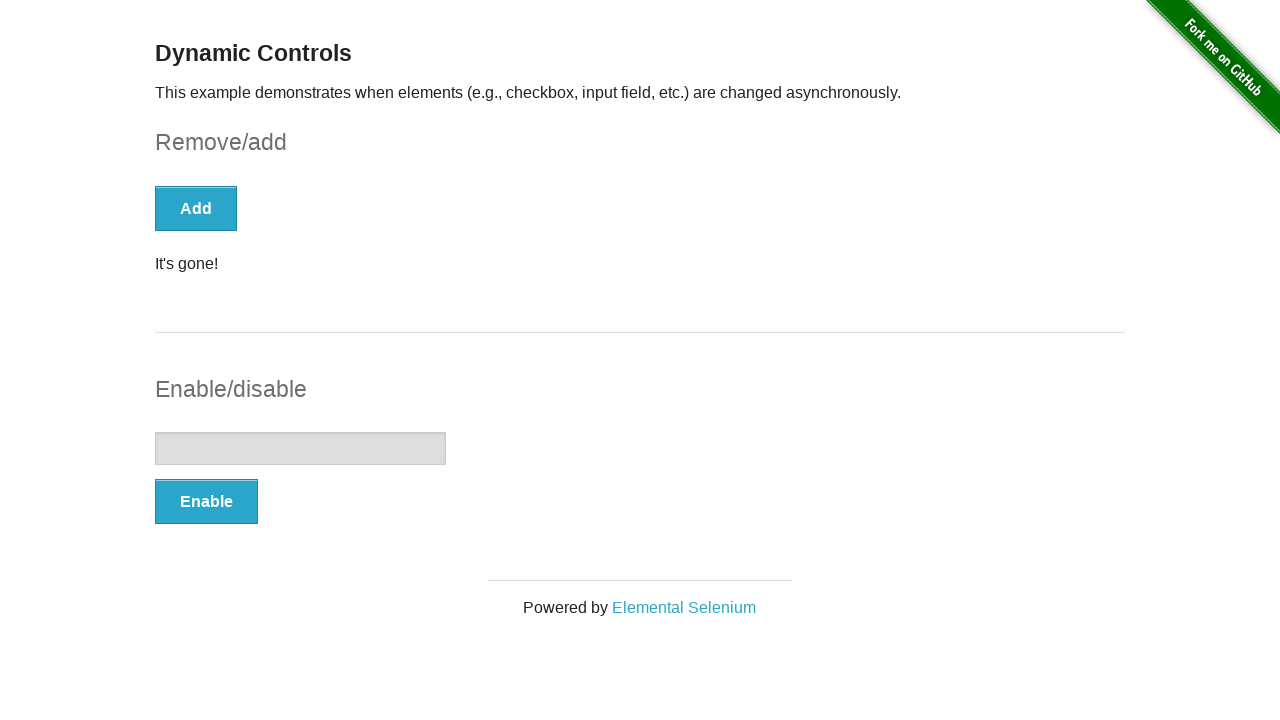

Verified 'It's gone!' message is visible
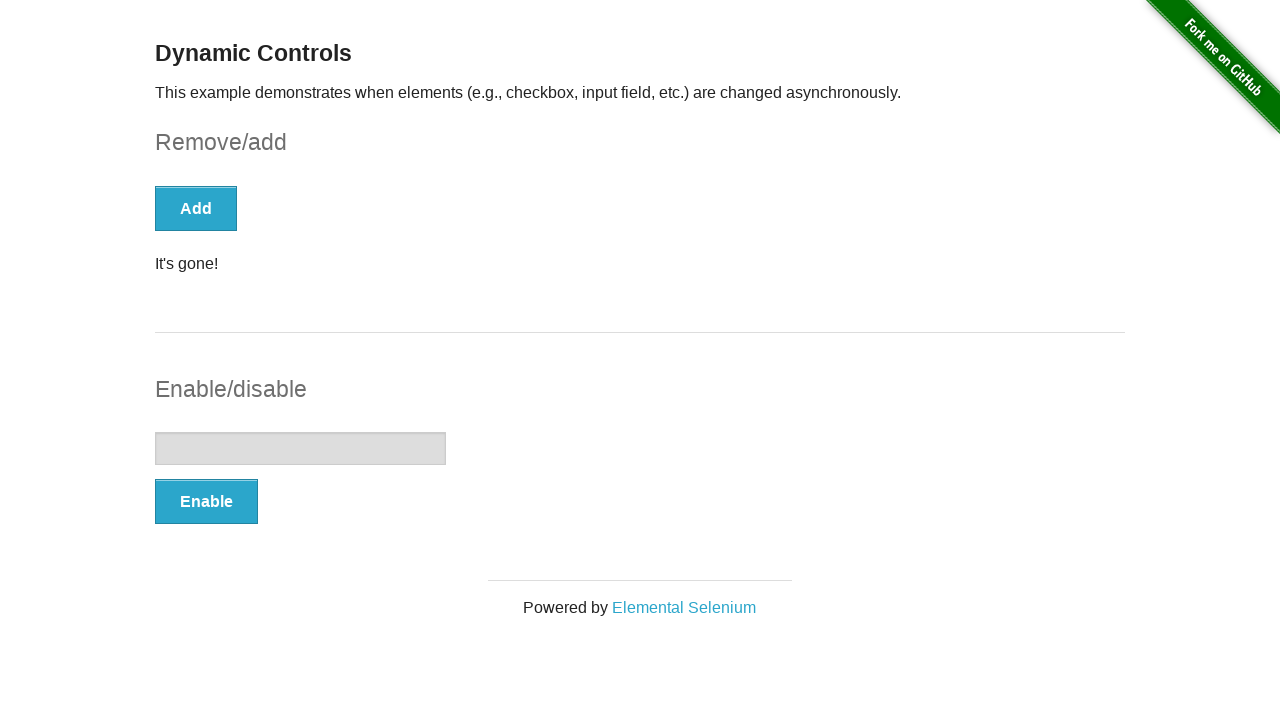

Clicked Add button at (196, 208) on xpath=//*[text()='Add']
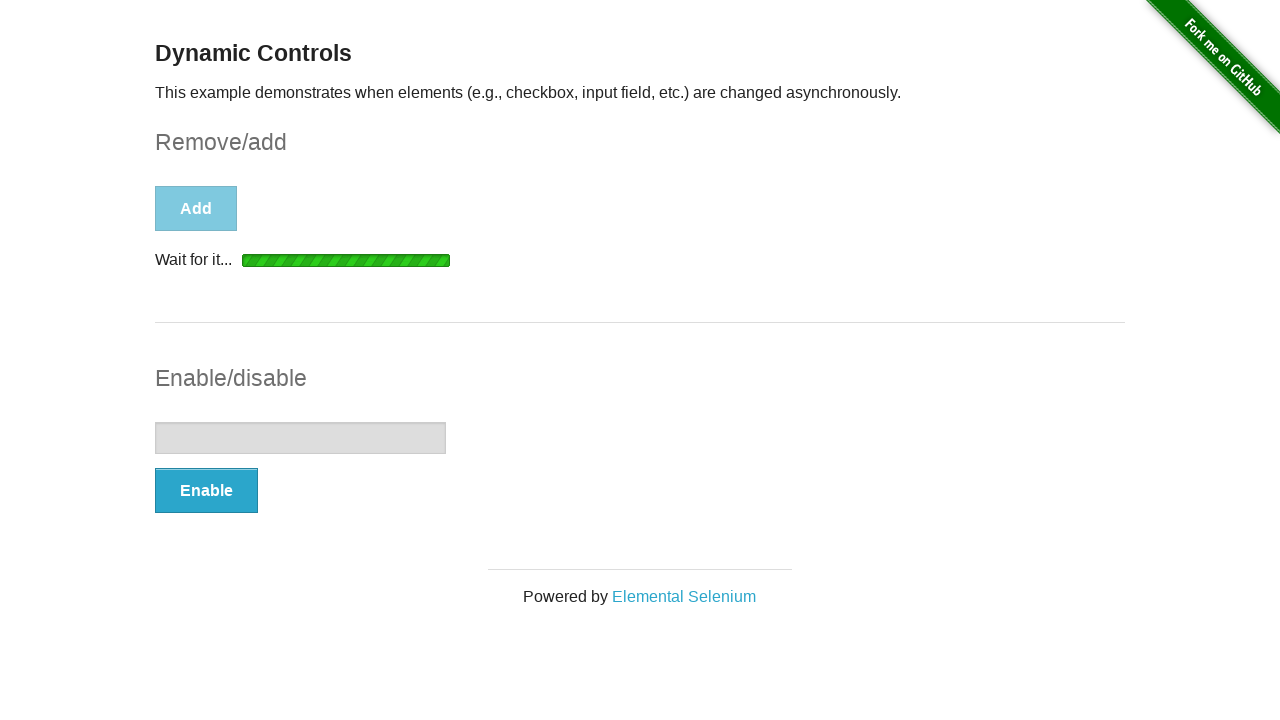

Waited for message element to appear after adding
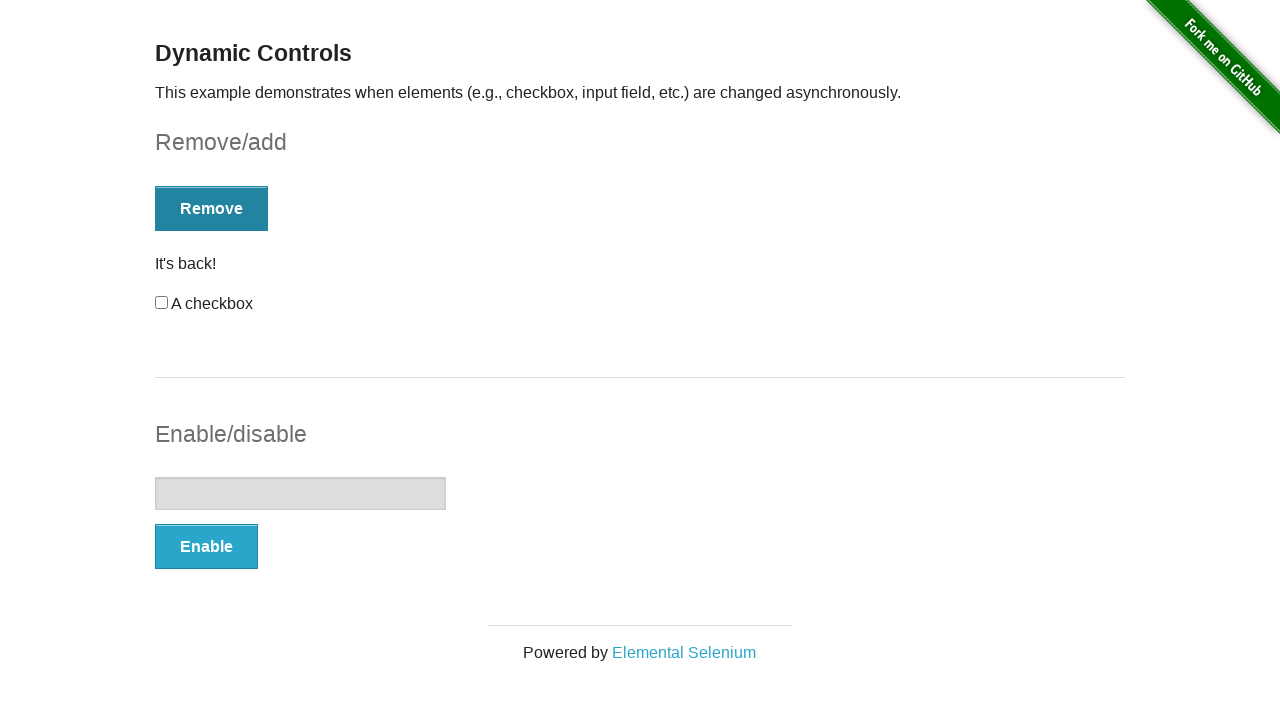

Located message element after adding
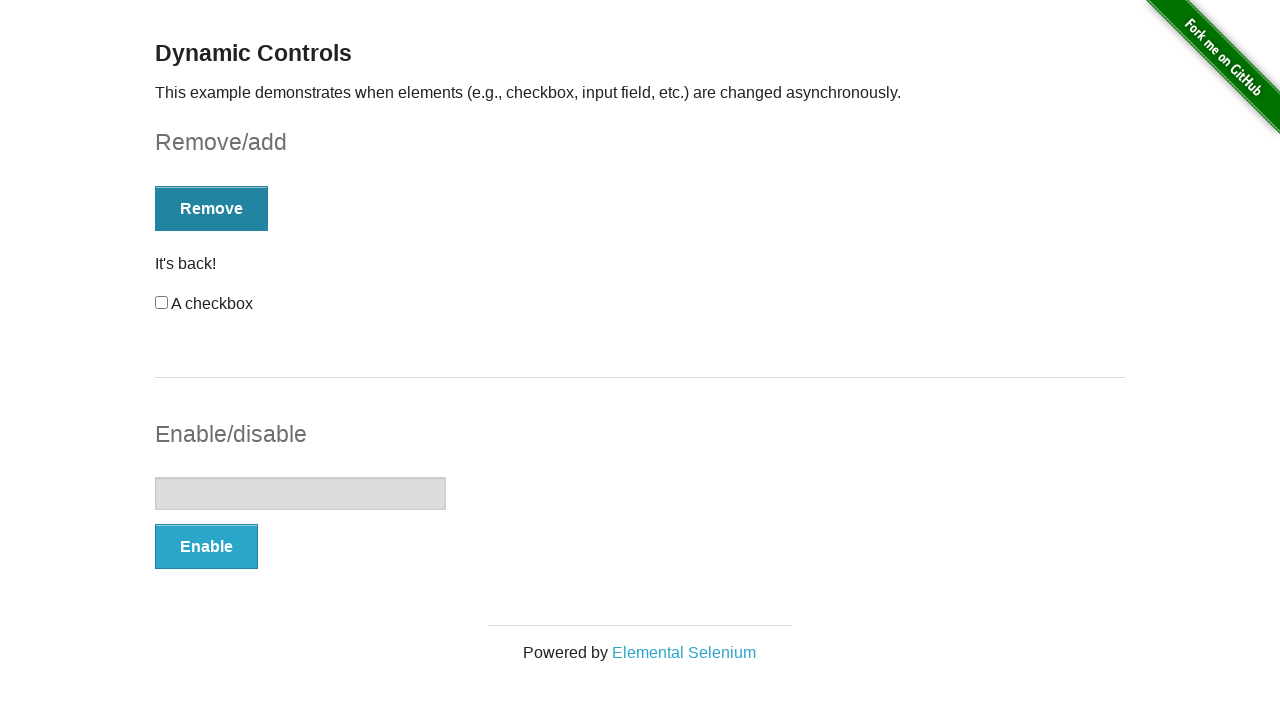

Verified 'It's back!' message is visible
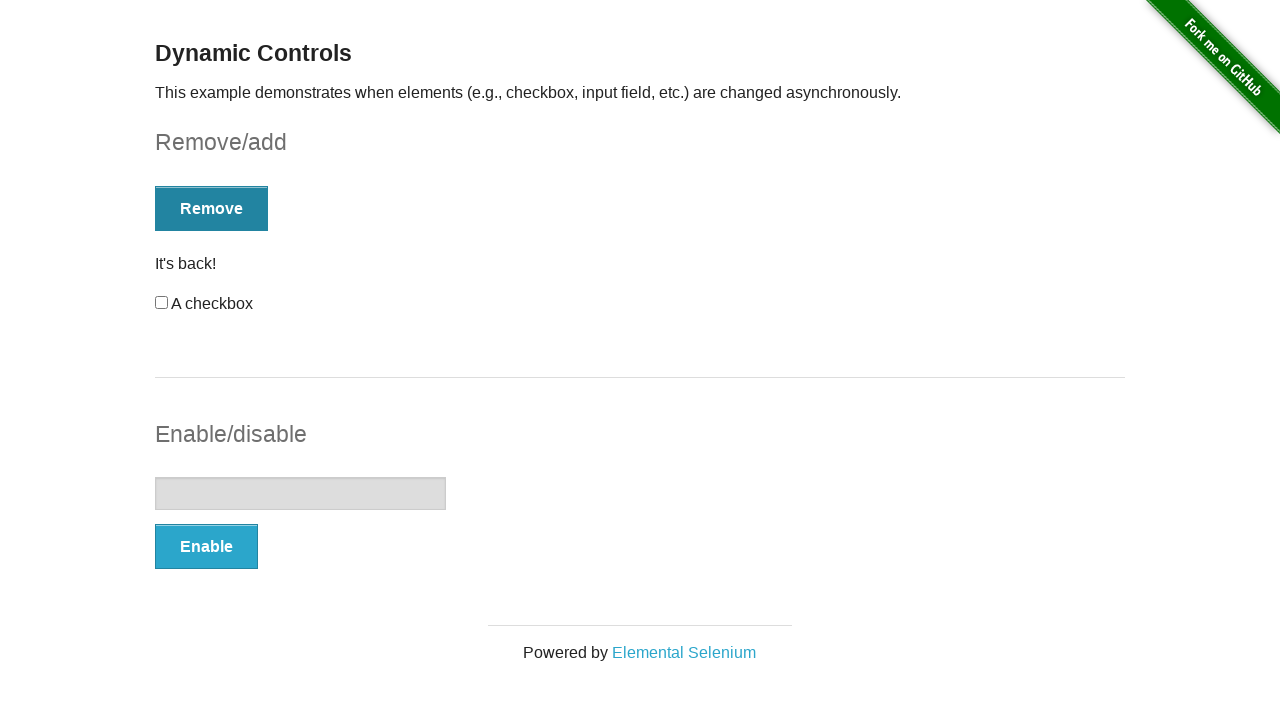

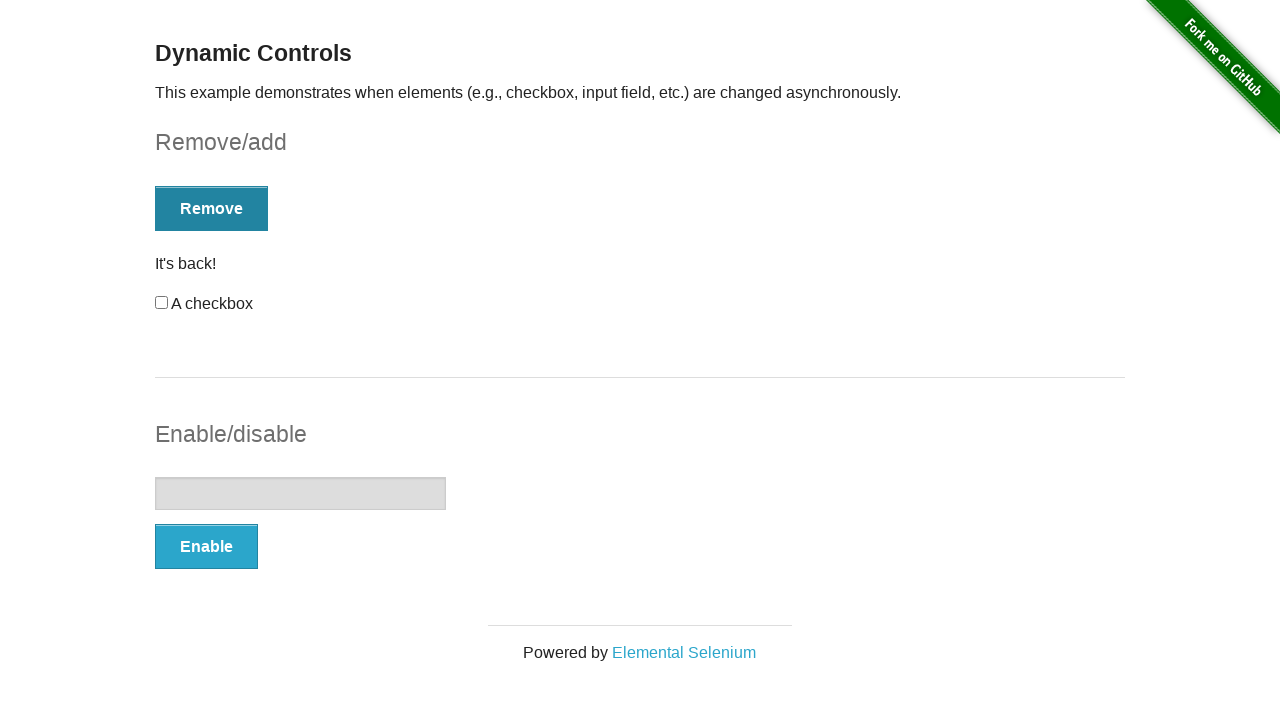